Tests entry ad modal by waiting for it to appear and clicking to close it

Starting URL: https://the-internet.herokuapp.com/entry_ad

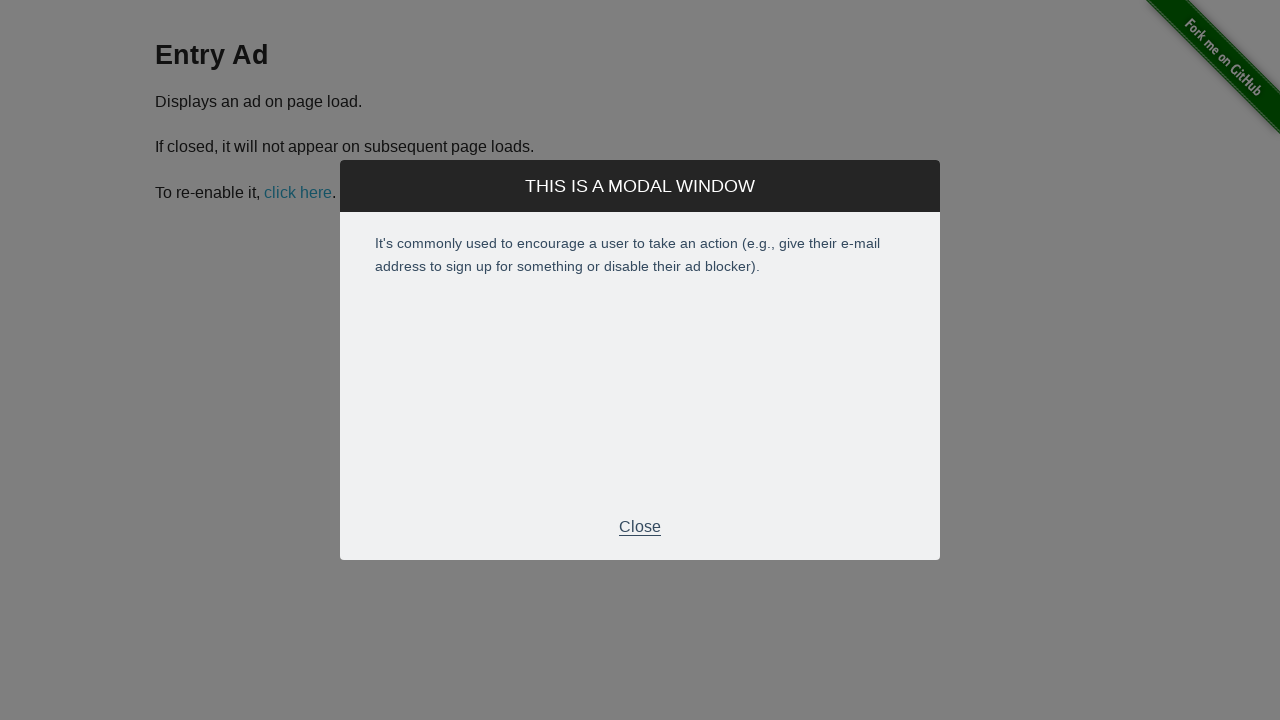

Waited 1000ms for entry ad modal to appear
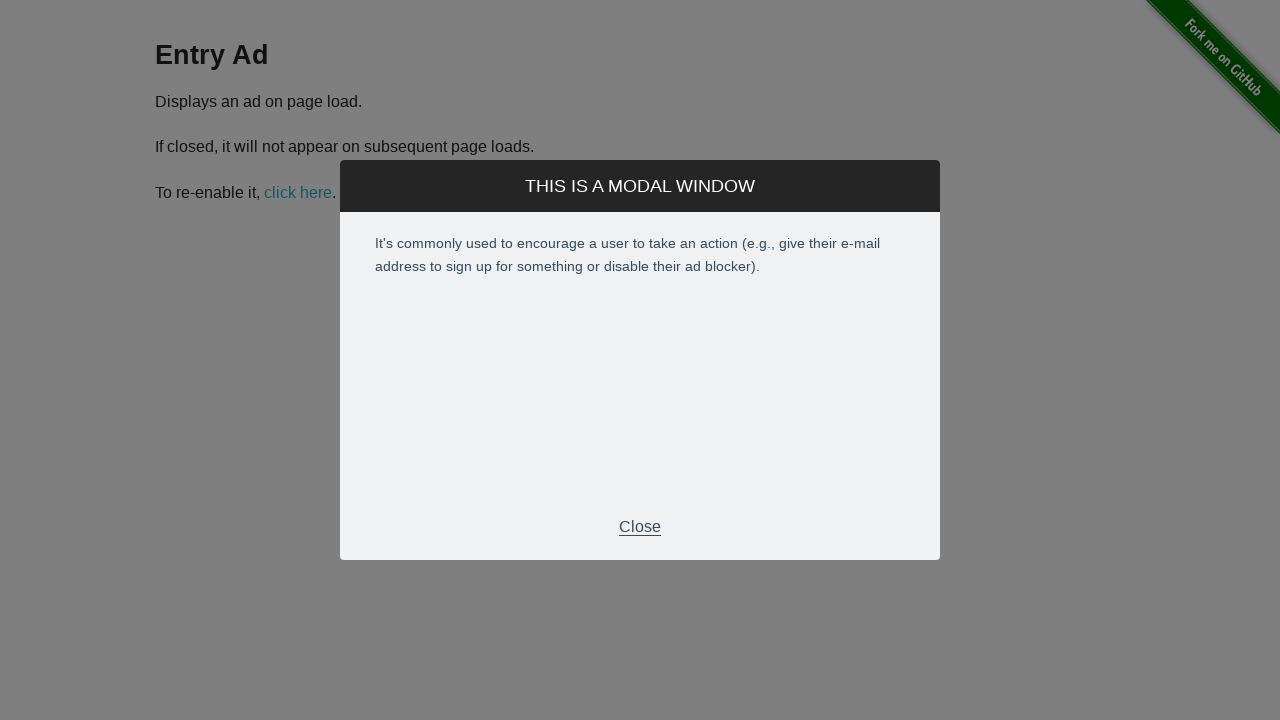

Clicked close button to dismiss entry ad modal at (640, 527) on xpath=//*[@id="modal"]/div[2]/div[3]/p
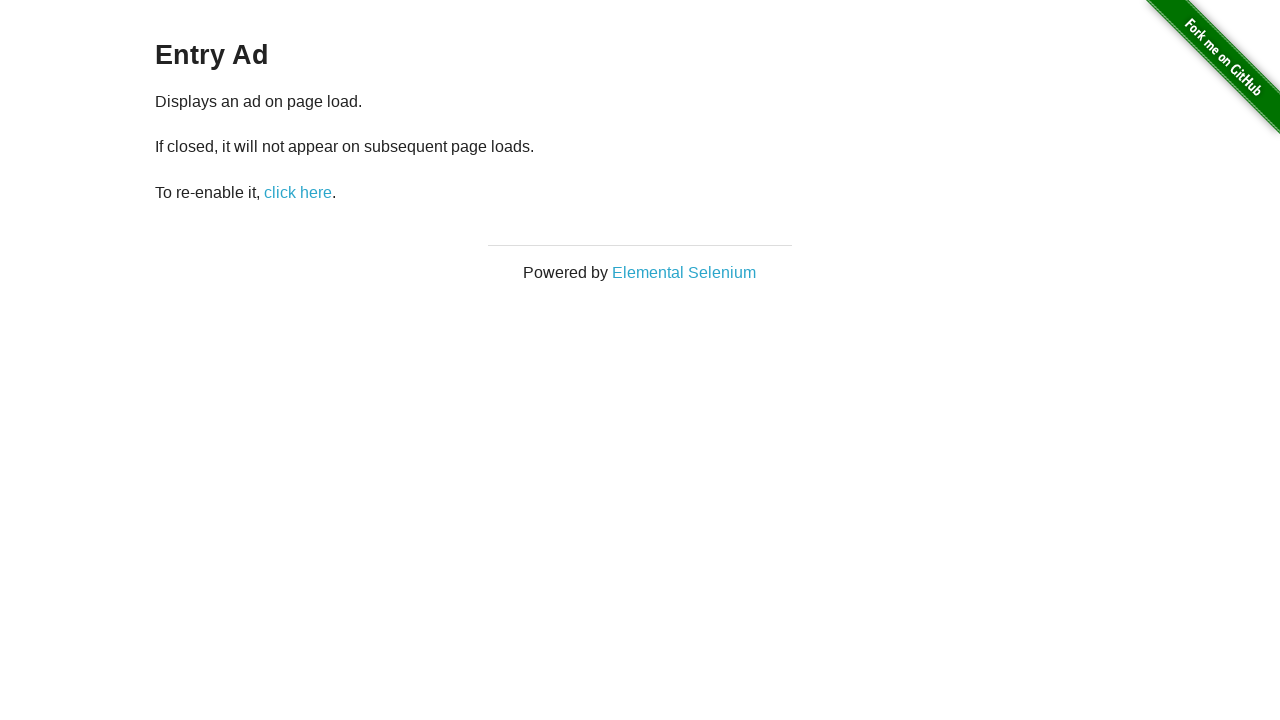

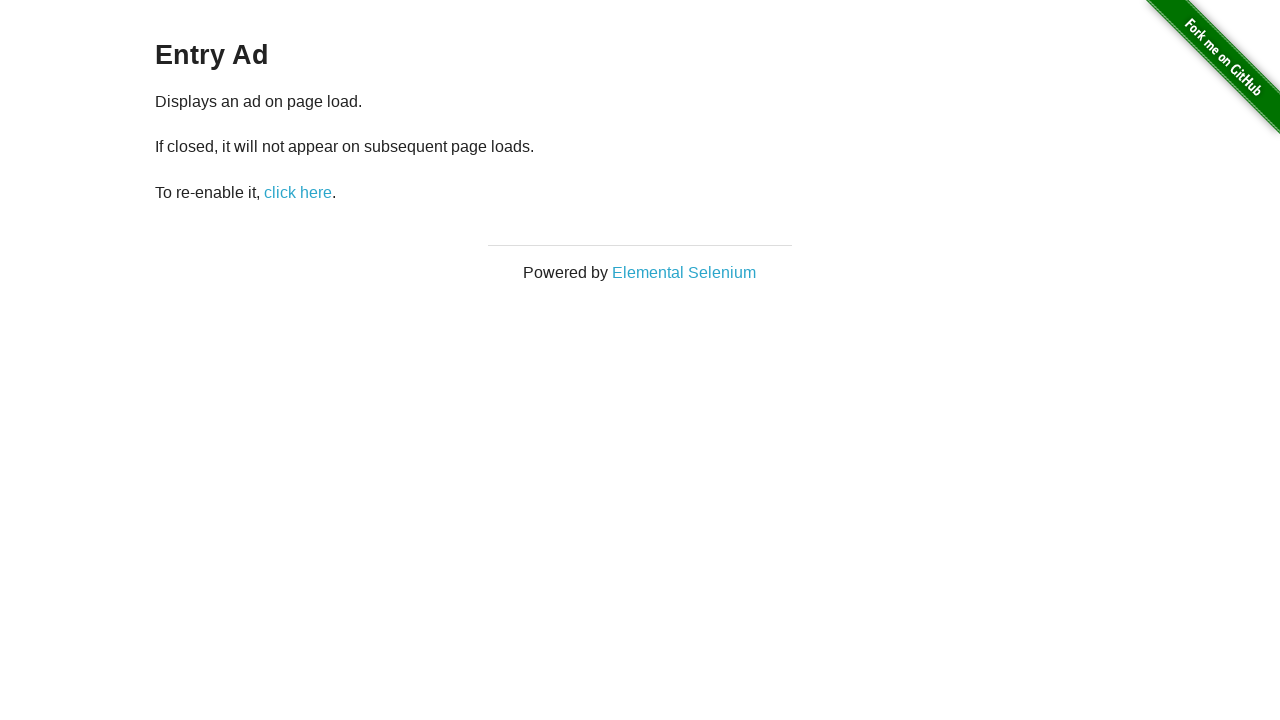